Tests JavaScript alert handling by clicking three different alert buttons, interacting with each alert type (accept, dismiss, and prompt with text input), and verifying the result text.

Starting URL: https://the-internet.herokuapp.com/javascript_alerts

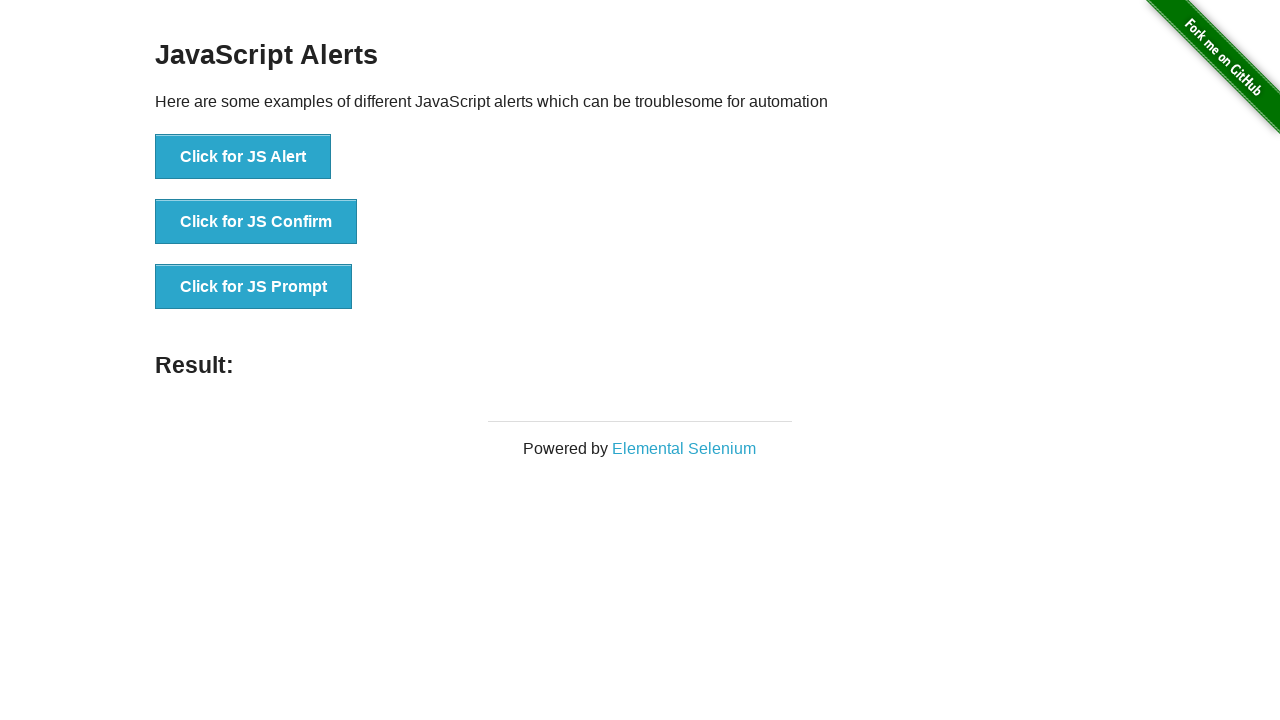

Clicked 'Click for JS Alert' button at (243, 157) on xpath=//button[.='Click for JS Alert']
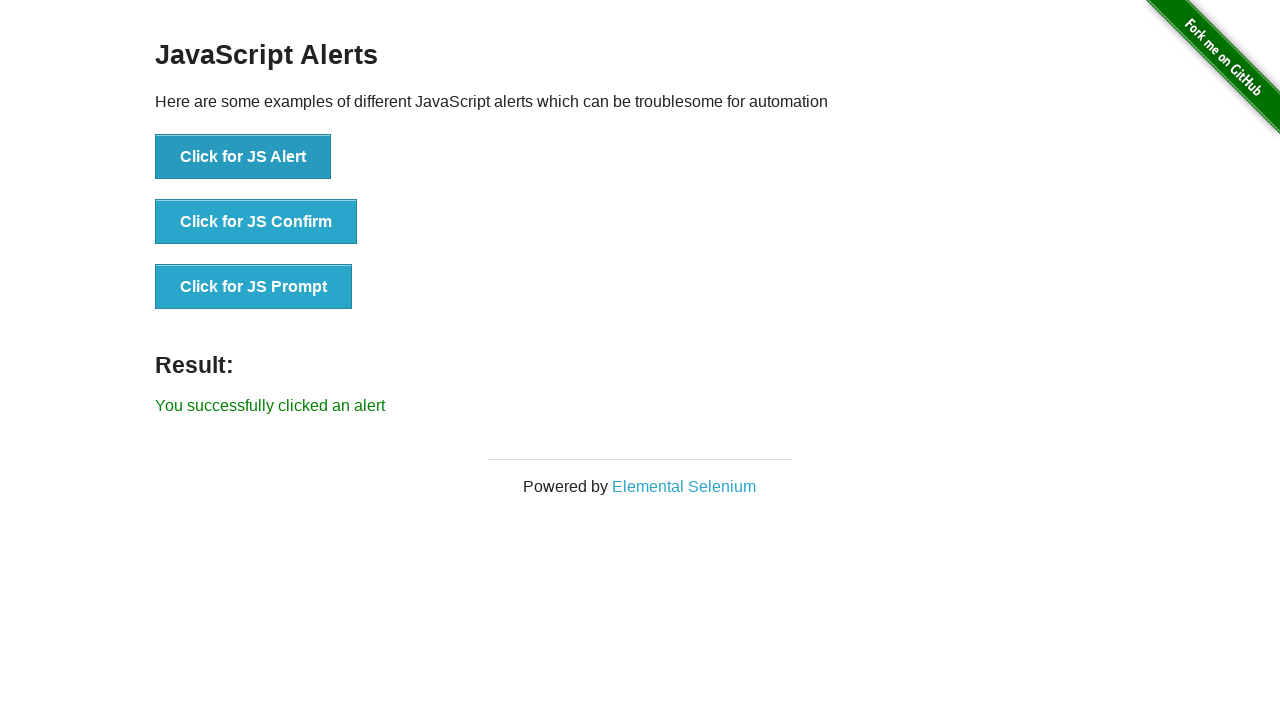

Set up dialog handler to accept alert
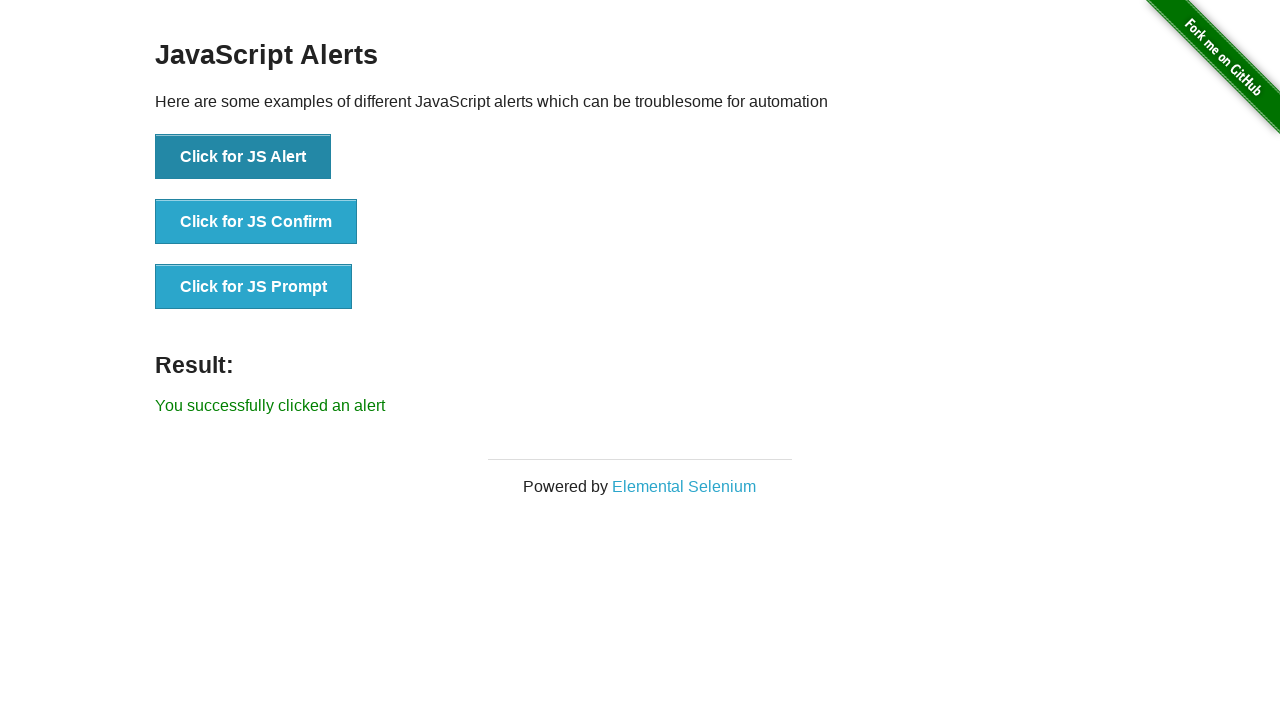

Alert accepted and result element loaded
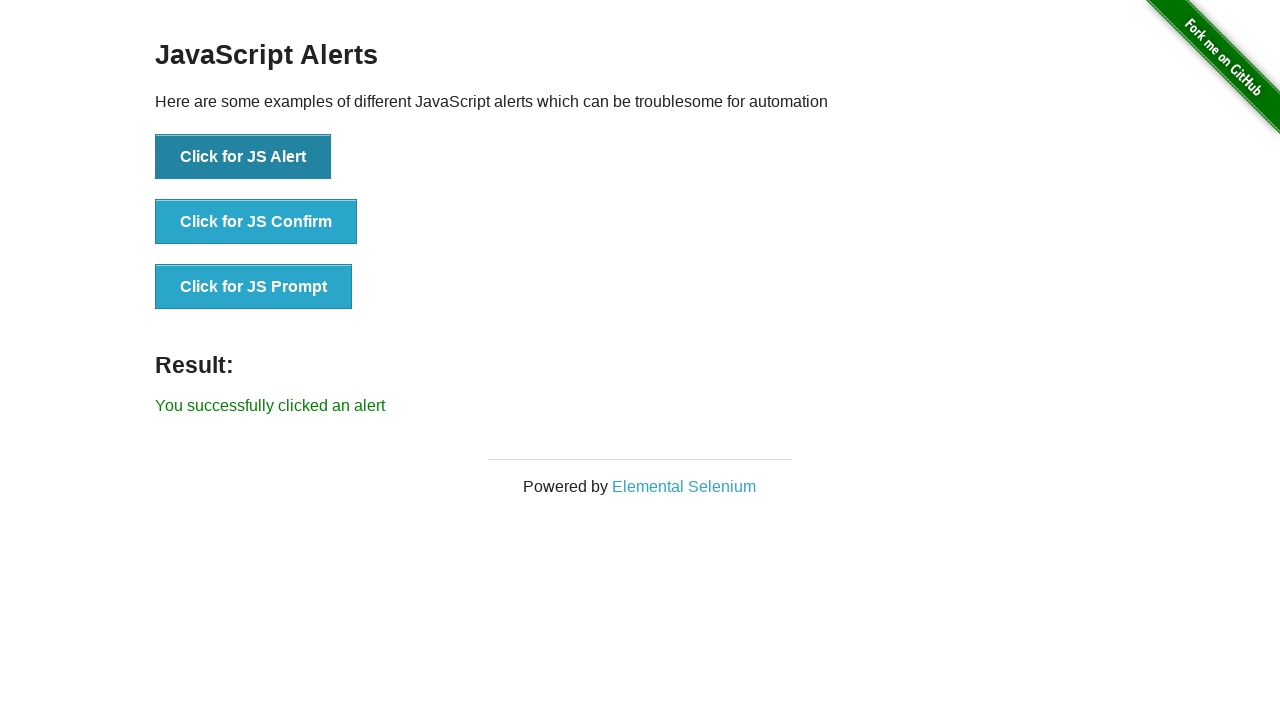

Clicked 'Click for JS Confirm' button at (256, 222) on xpath=//button[.='Click for JS Confirm']
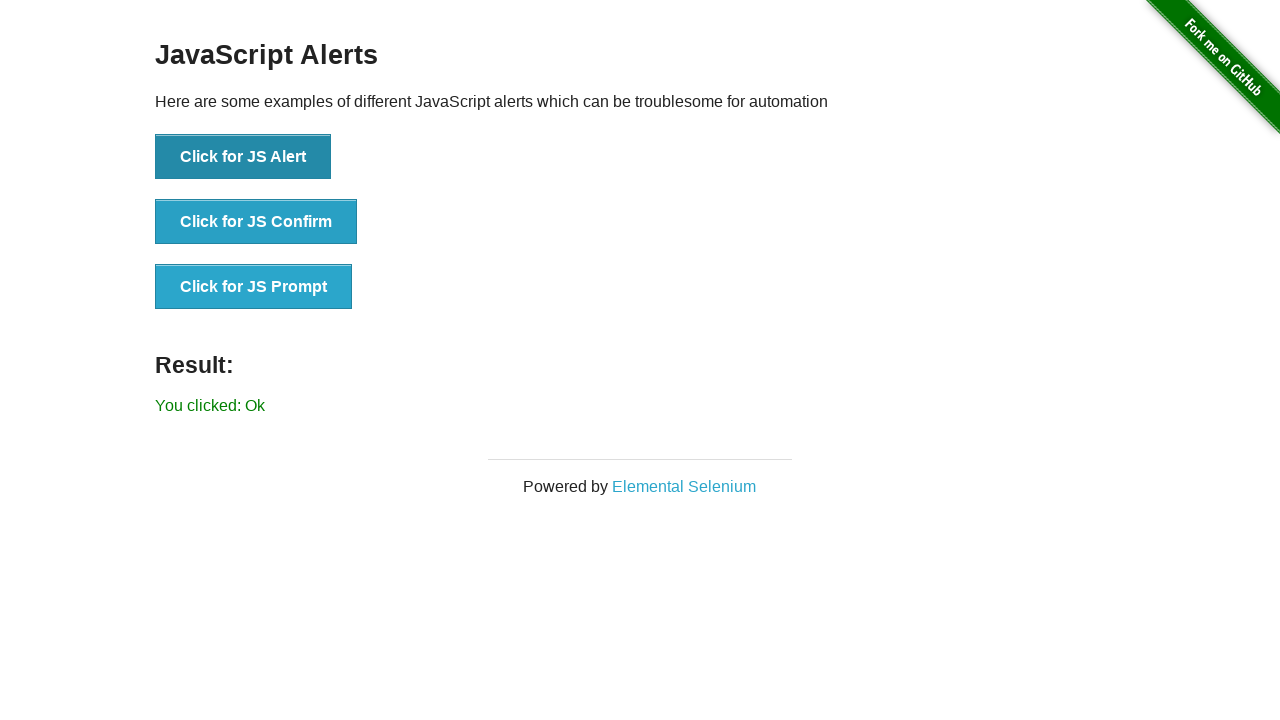

Set up dialog handler to dismiss confirmation
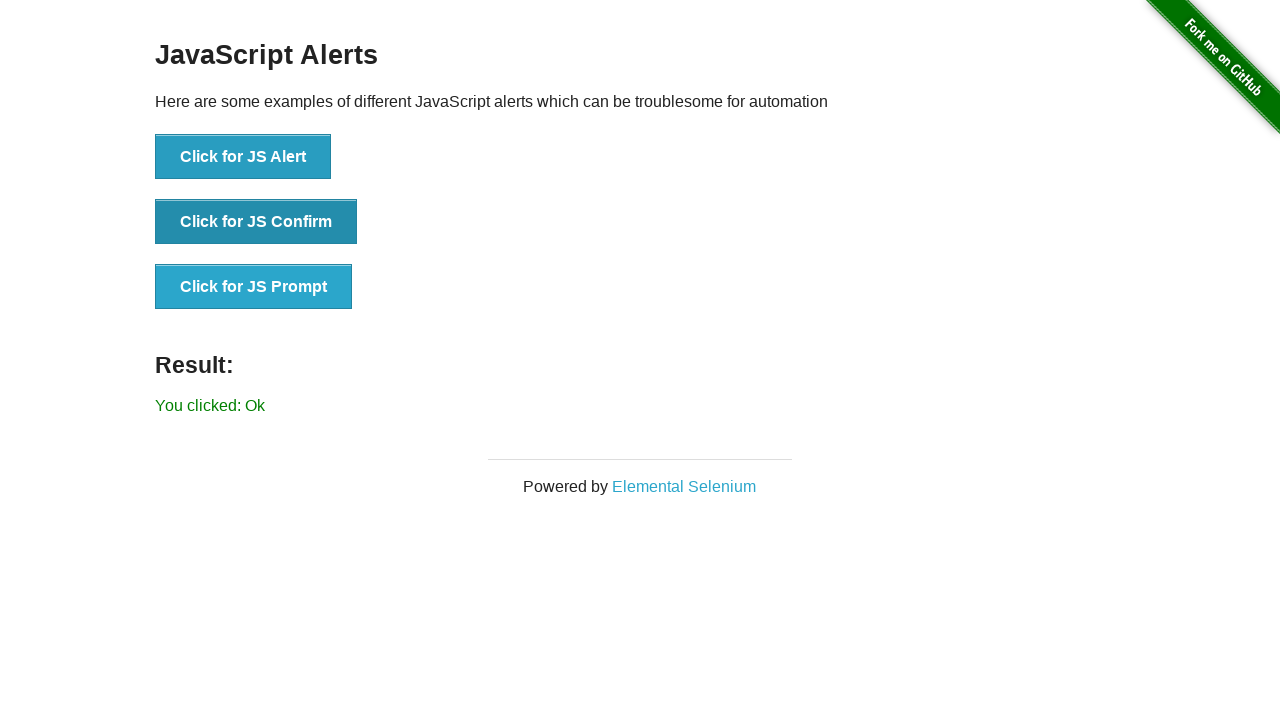

Clicked 'Click for JS Confirm' button again at (256, 222) on xpath=//button[.='Click for JS Confirm']
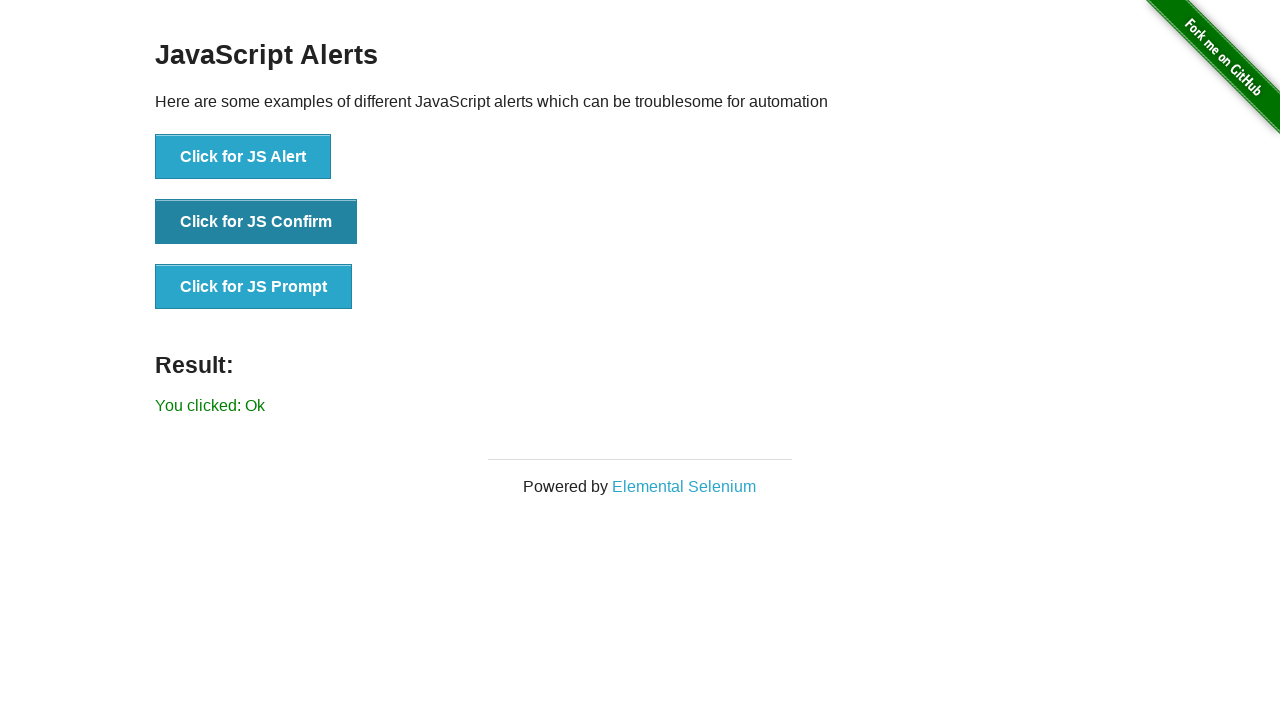

Confirmation dismissed and result element loaded
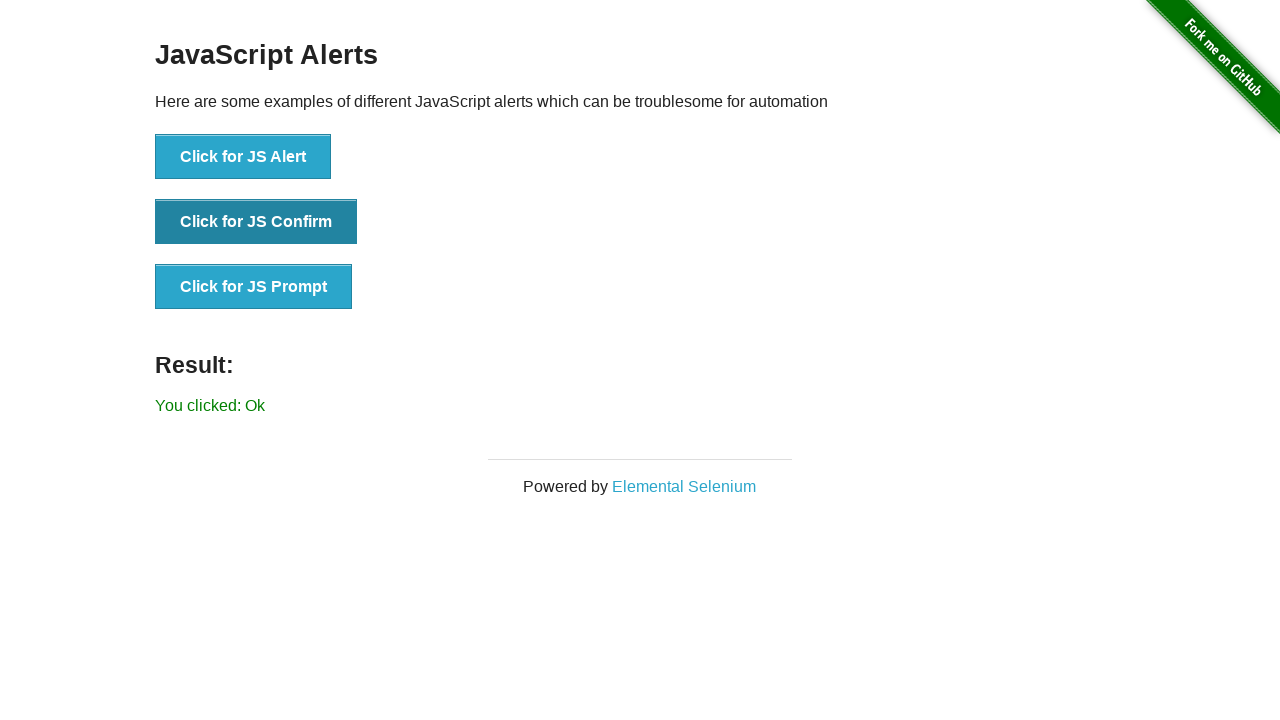

Set up dialog handler to accept prompt with 'Hello vivi'
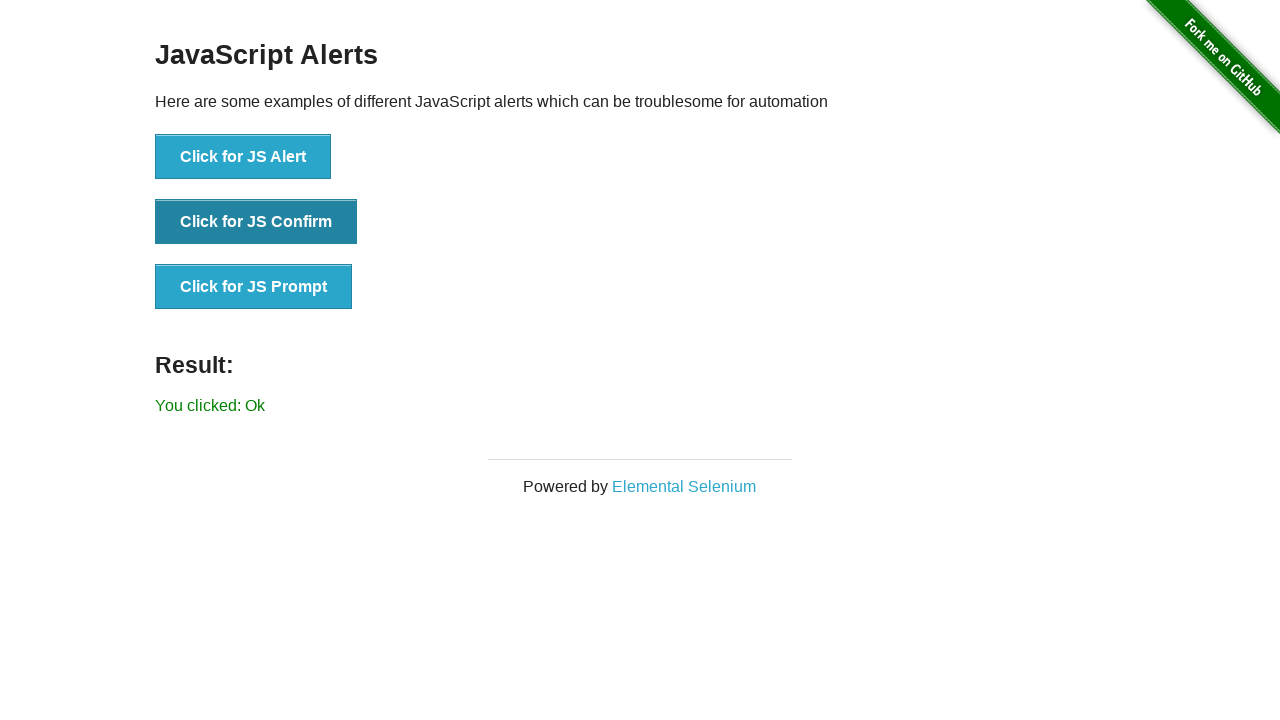

Clicked 'Click for JS Prompt' button at (254, 287) on xpath=//button[.='Click for JS Prompt']
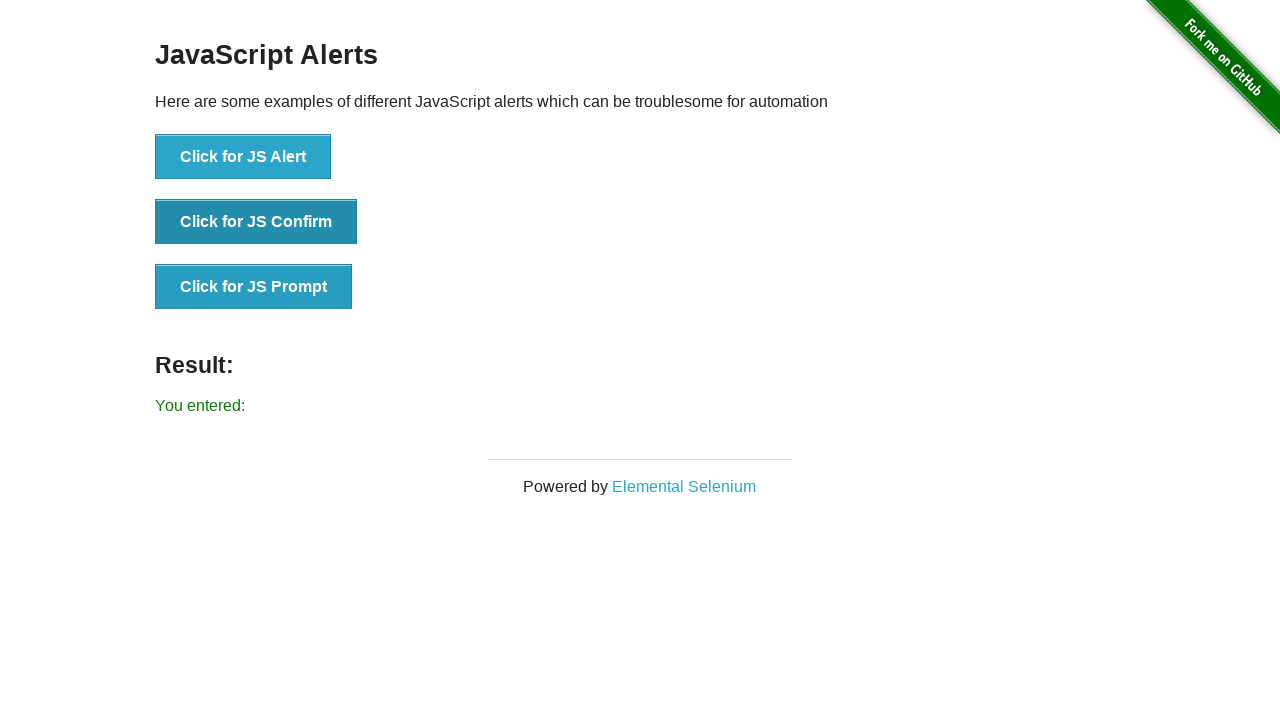

Prompt accepted with text input and result element loaded
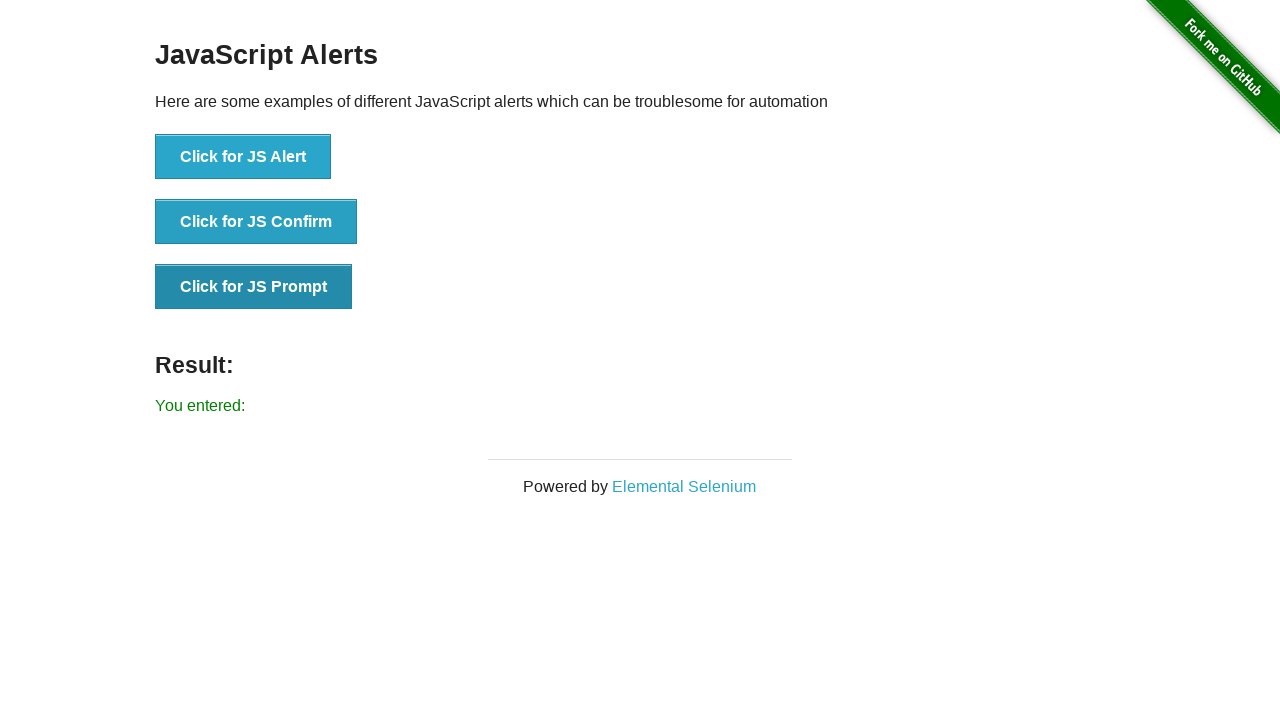

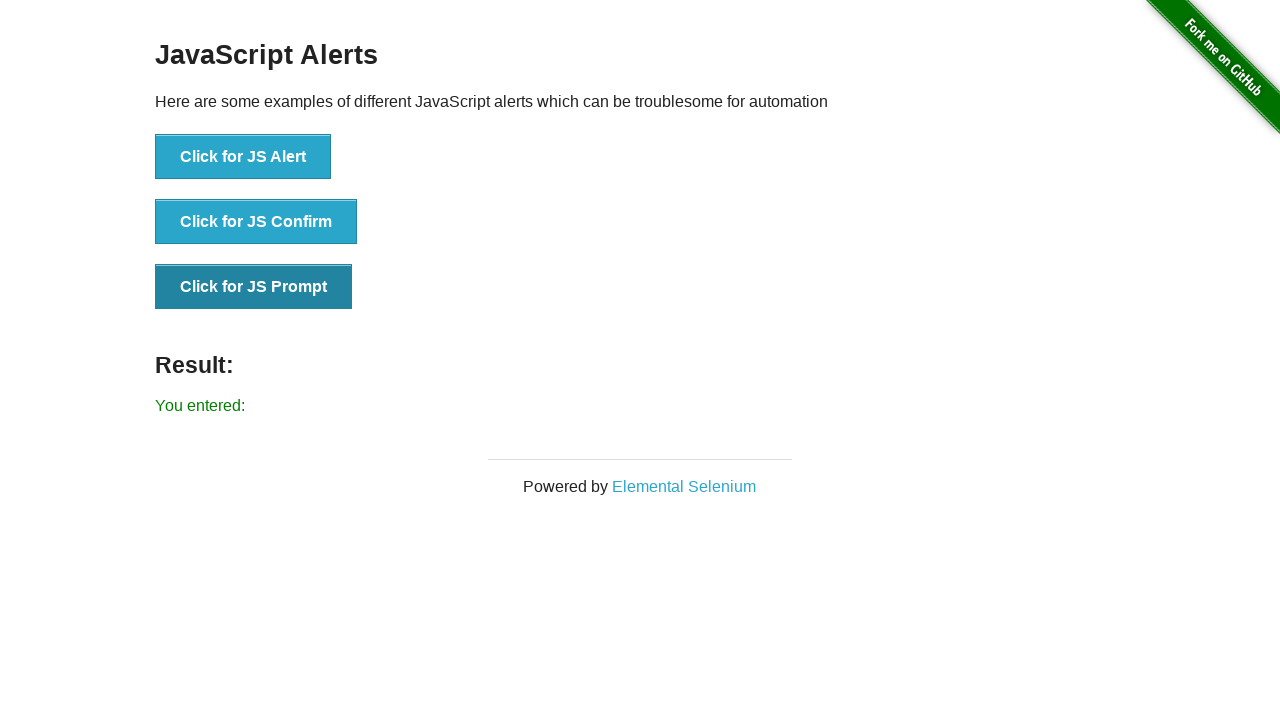